Tests the add to cart functionality on Demoblaze e-commerce demo site by selecting a Samsung Galaxy S6 product and adding it to the shopping cart.

Starting URL: https://www.demoblaze.com

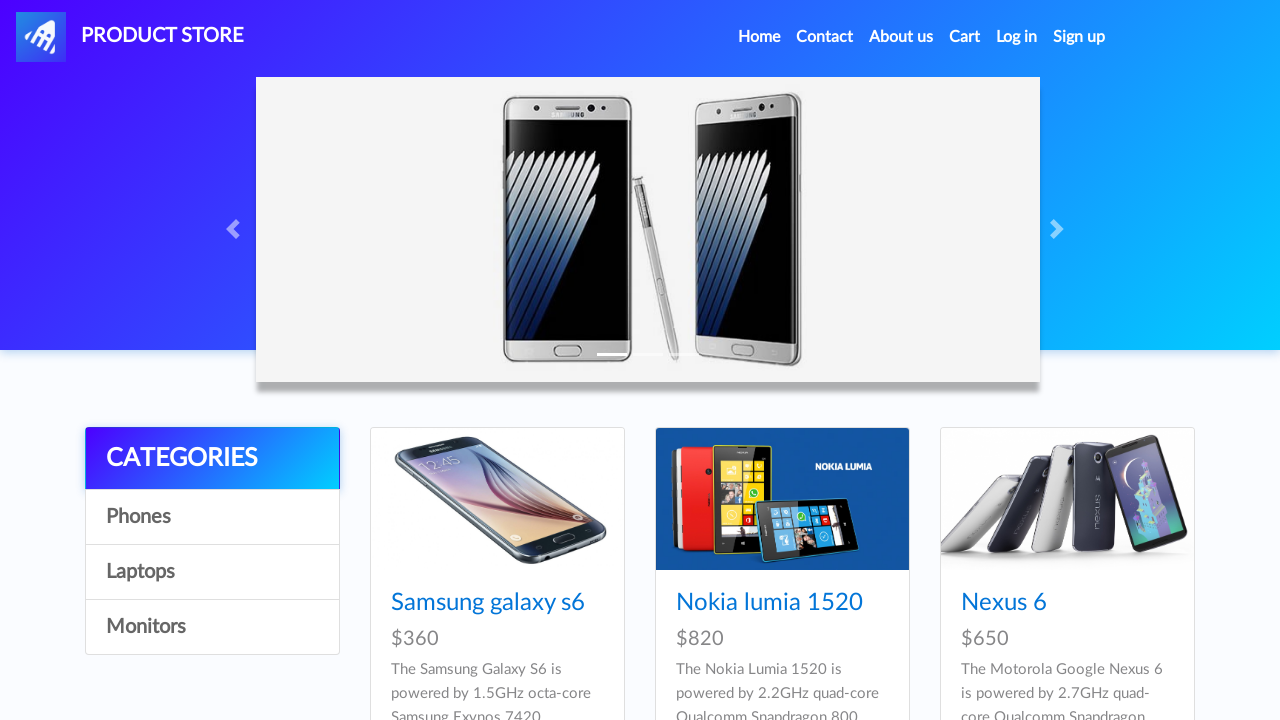

Samsung Galaxy S6 product selector is visible on the page
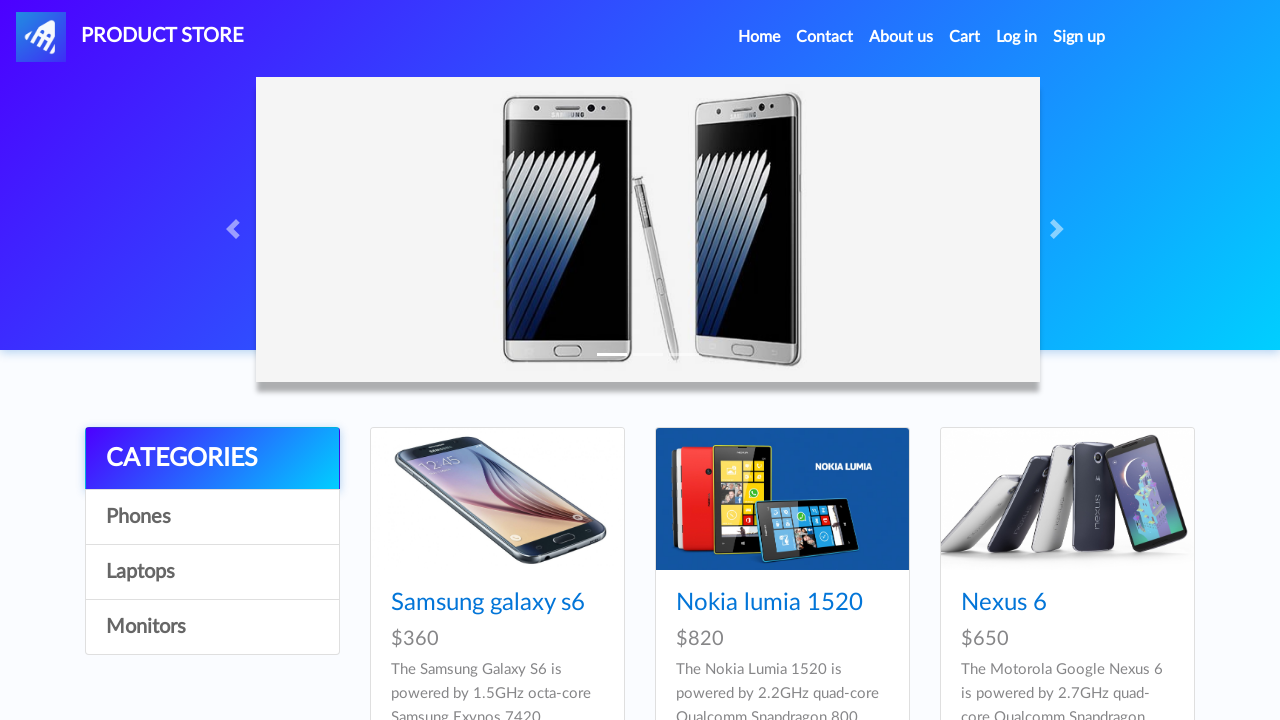

Clicked on Samsung Galaxy S6 product at (488, 603) on a:has-text('Samsung galaxy s6')
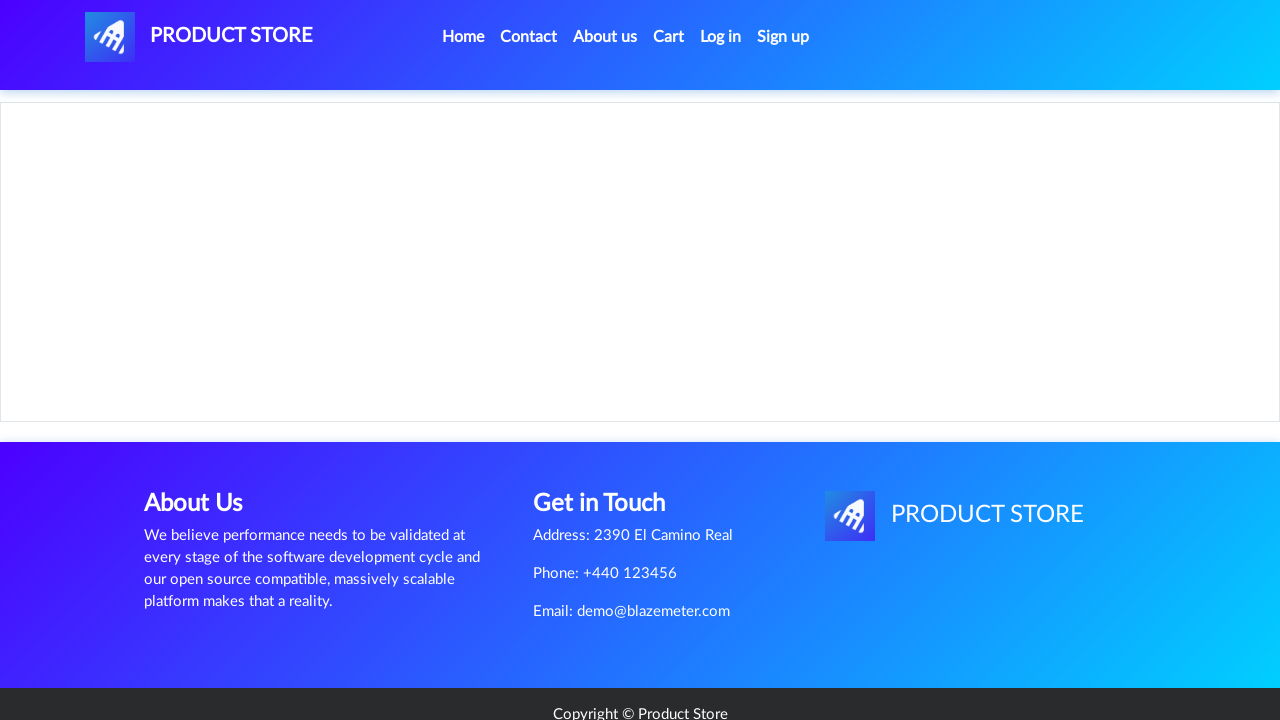

Product details page loaded with Add to cart button visible
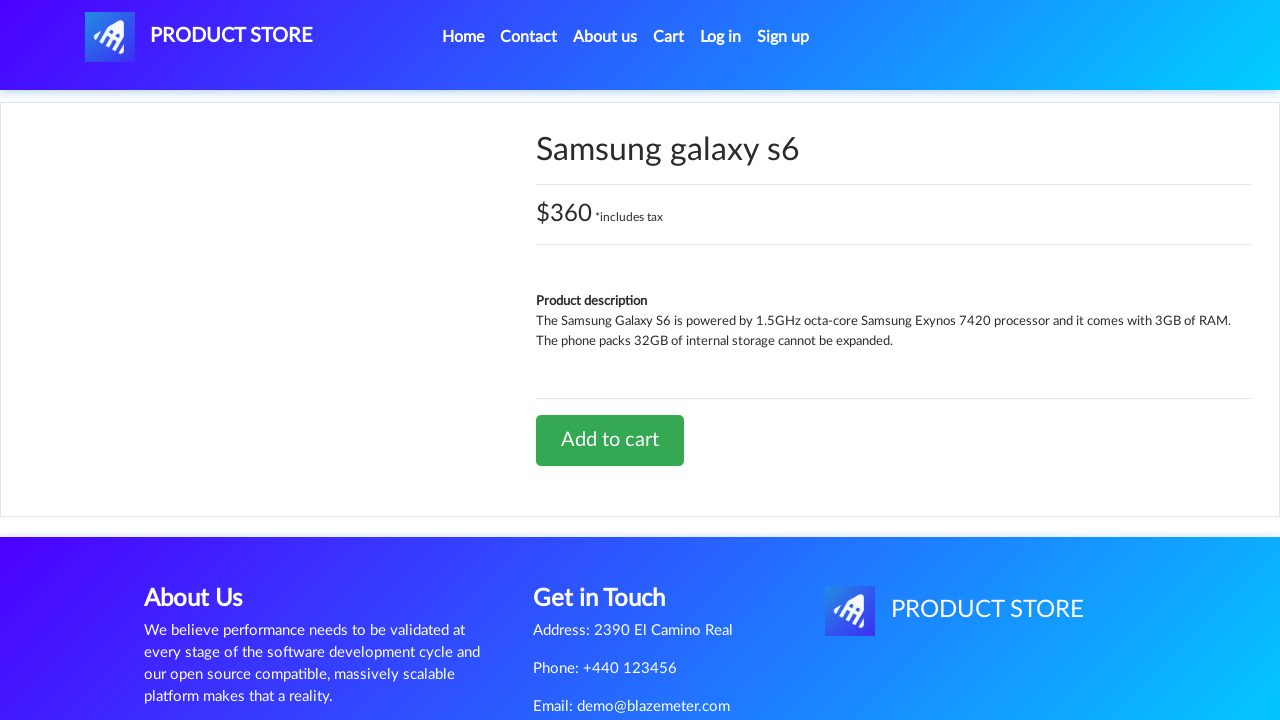

Clicked on Add to cart button at (610, 440) on a:has-text('Add to cart')
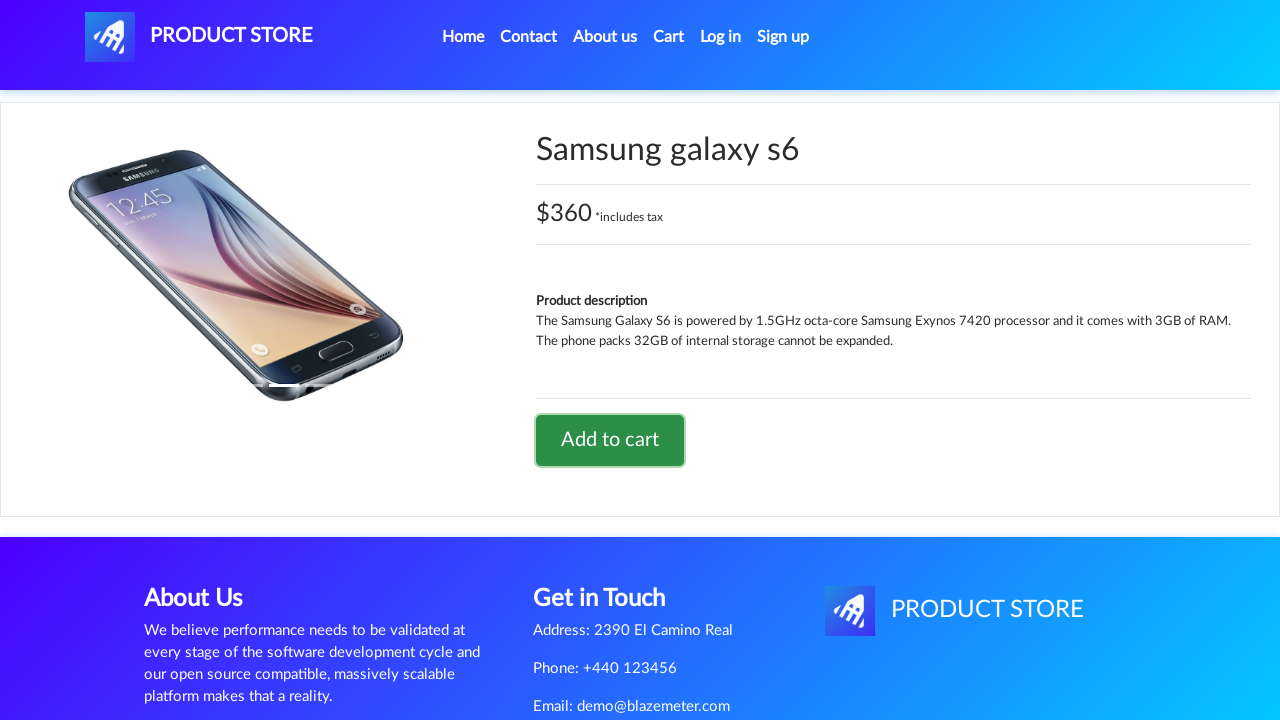

Set up dialog handler to accept confirmation alert
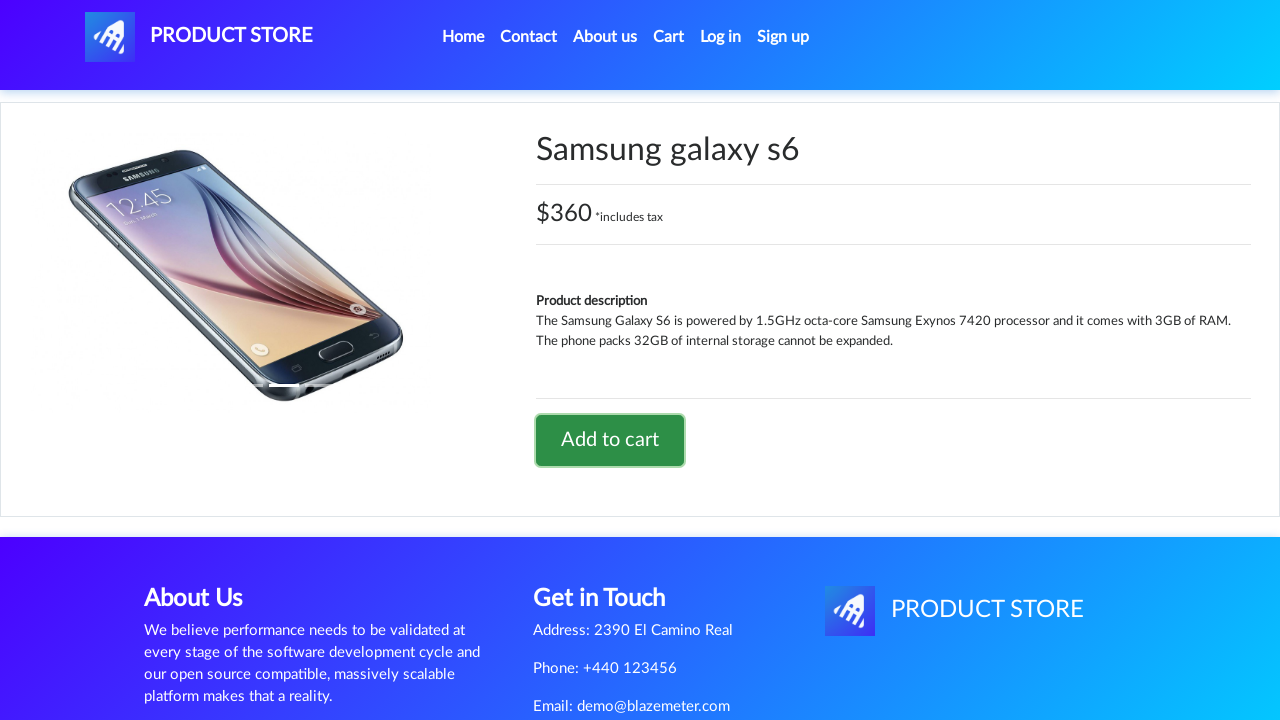

Waited for alert dialog to be processed
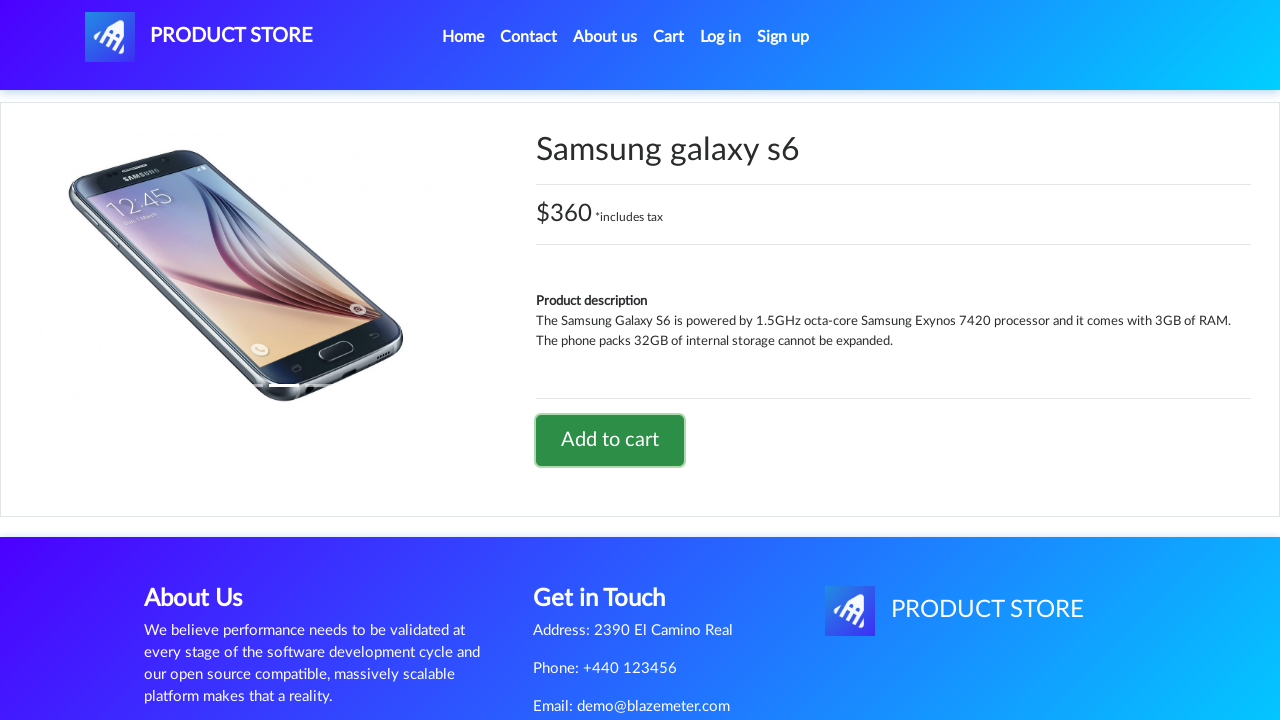

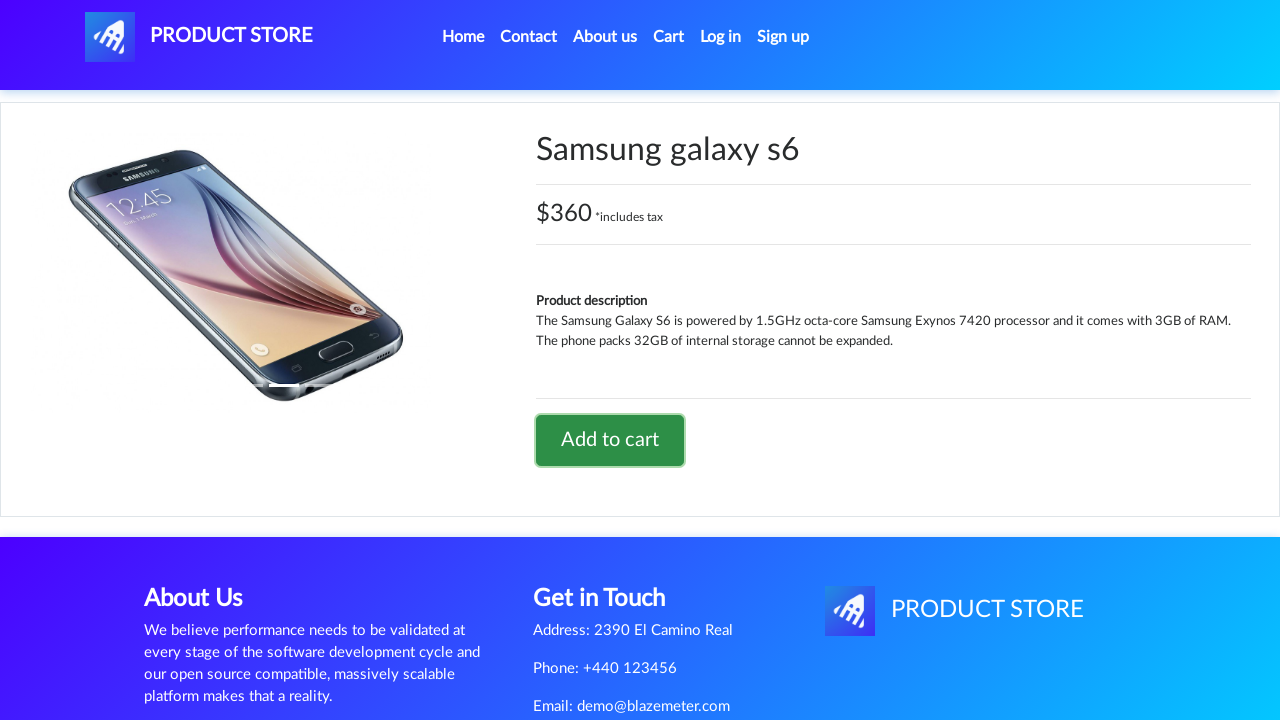